Tests searching for books by entering an author name in the shadow DOM search input field

Starting URL: https://books-pwakit.appspot.com/

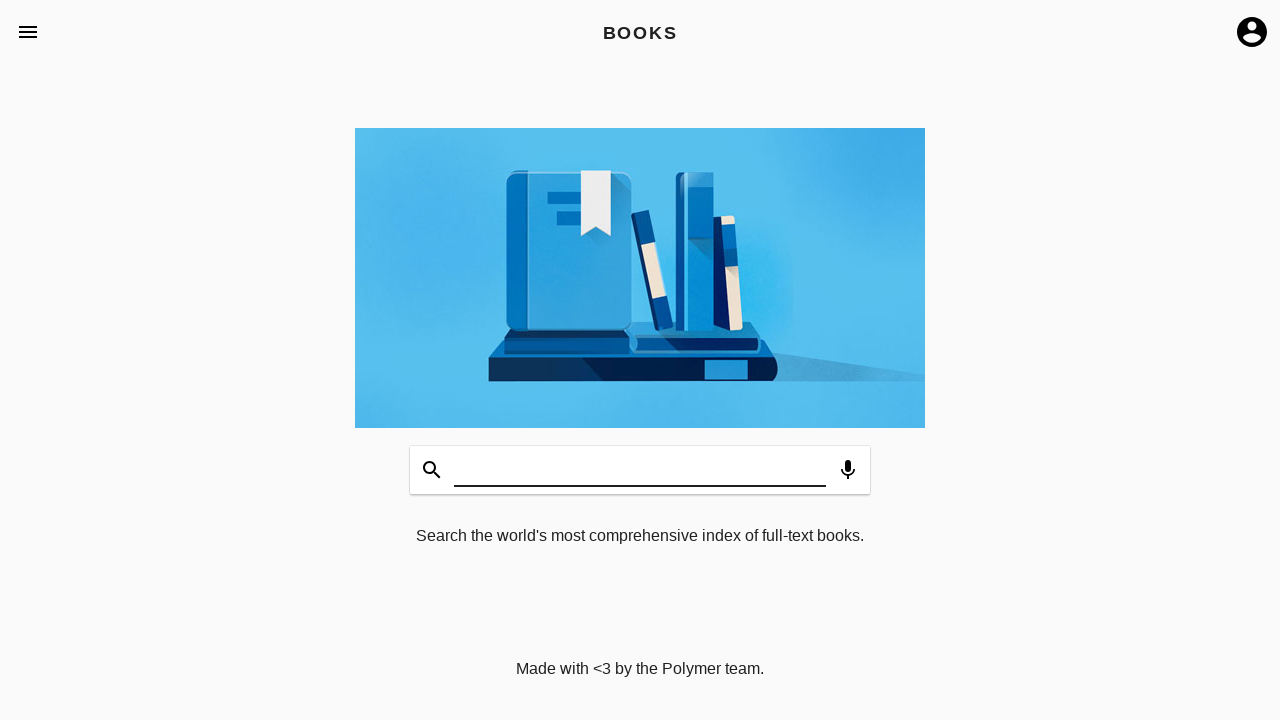

Accessed shadow DOM search input element from book-app
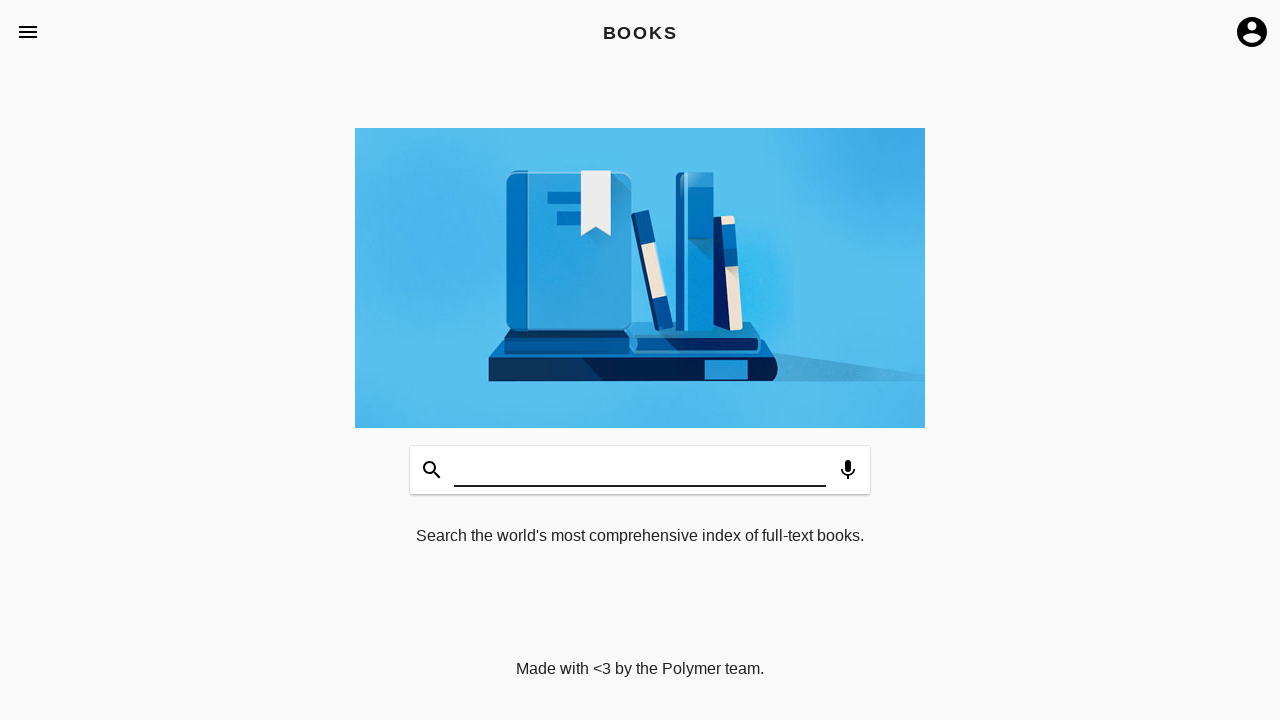

Filled shadow DOM search input with author name 'Ravinder Singh'
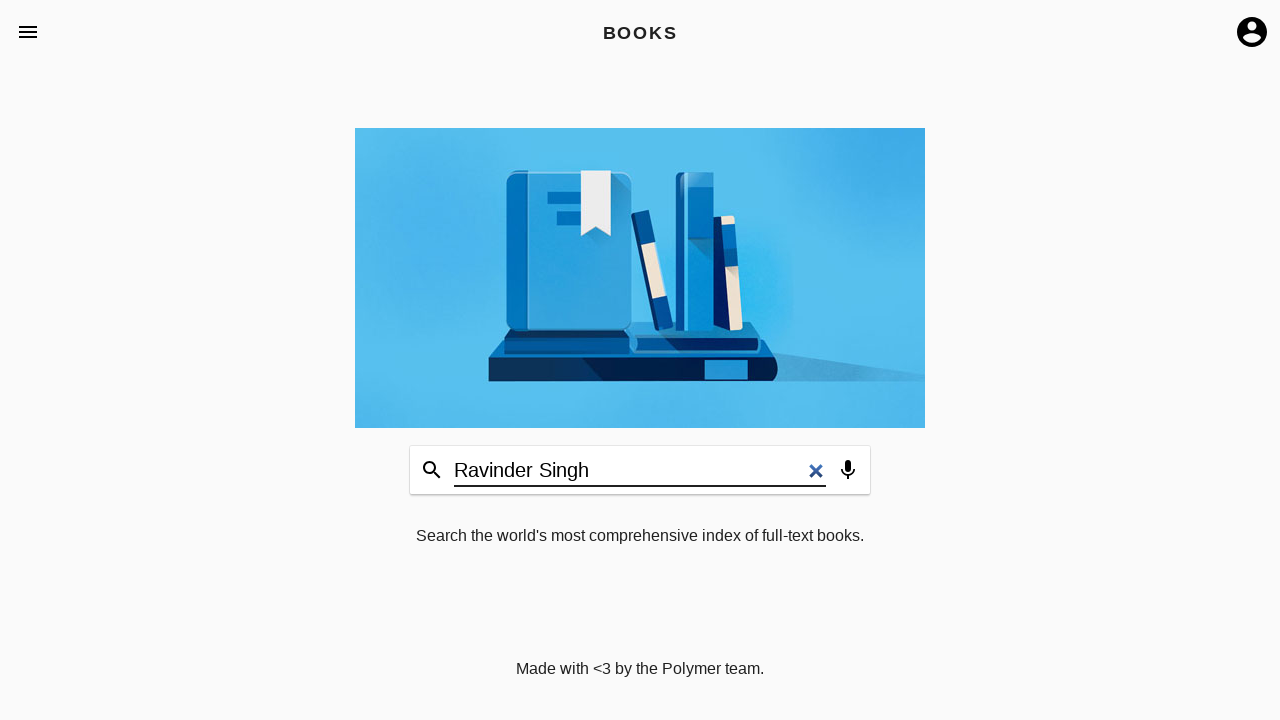

Pressed Enter to submit author search
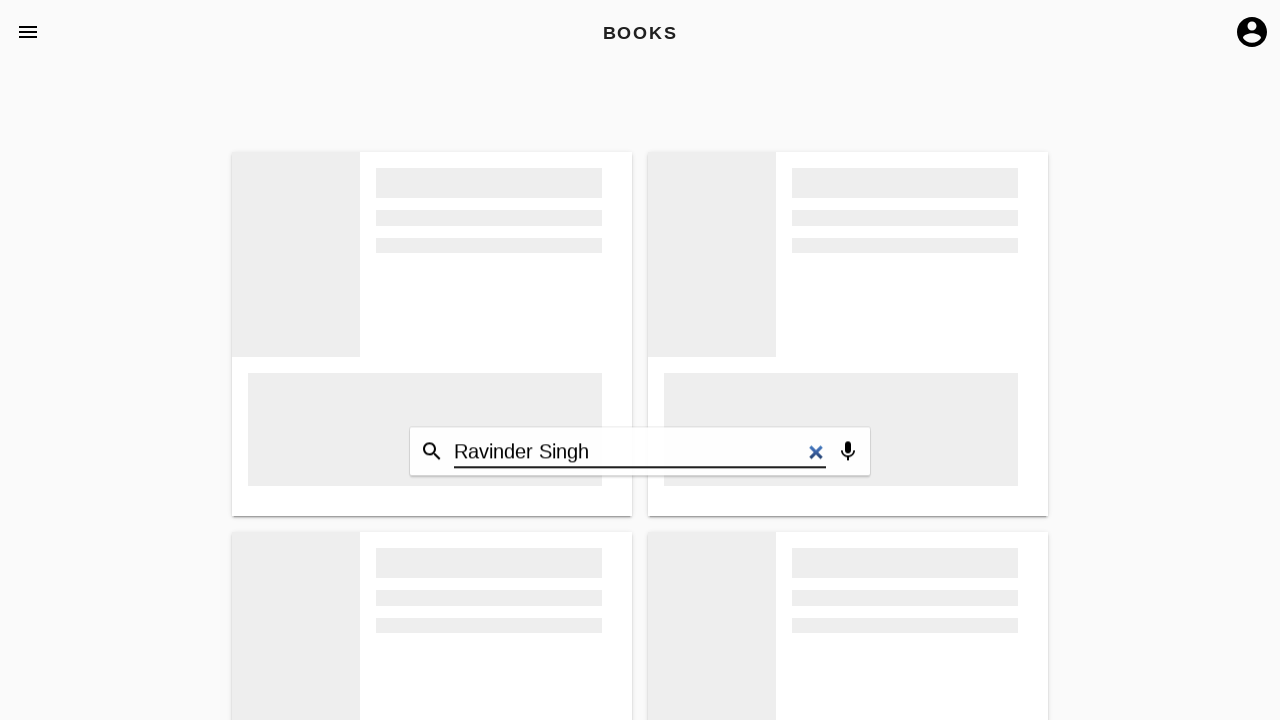

Waited 2 seconds for search results to load
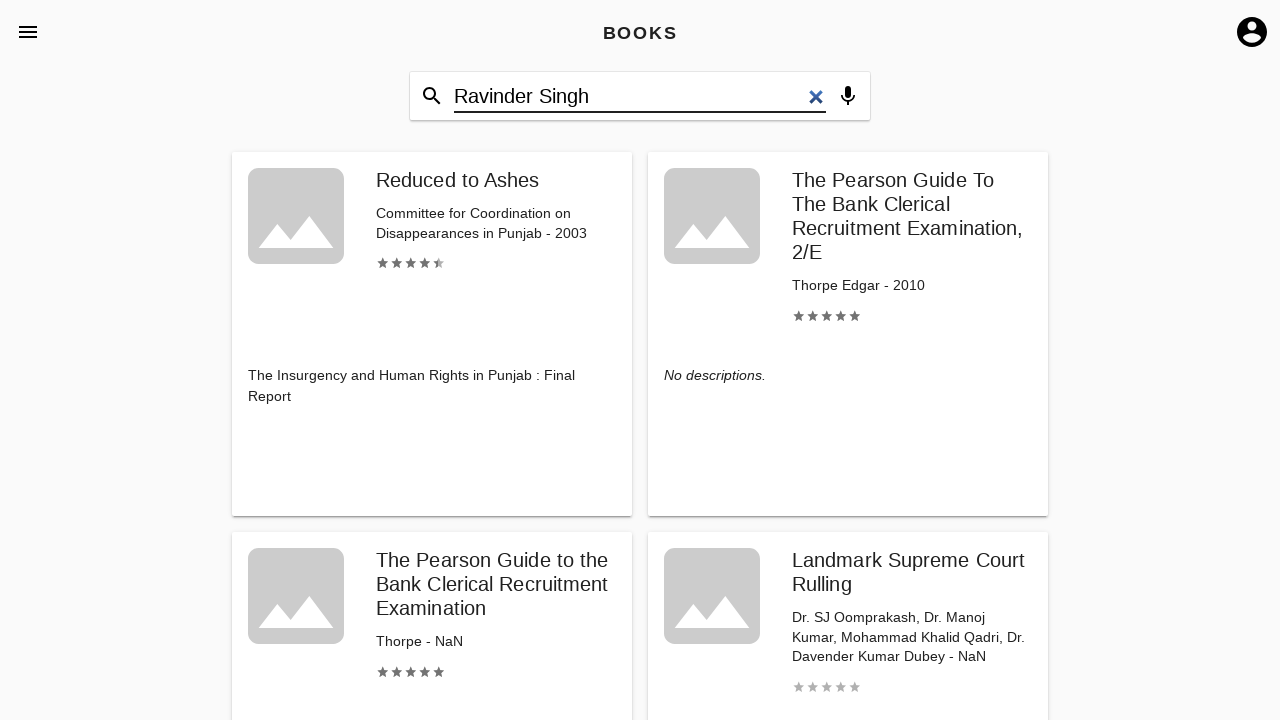

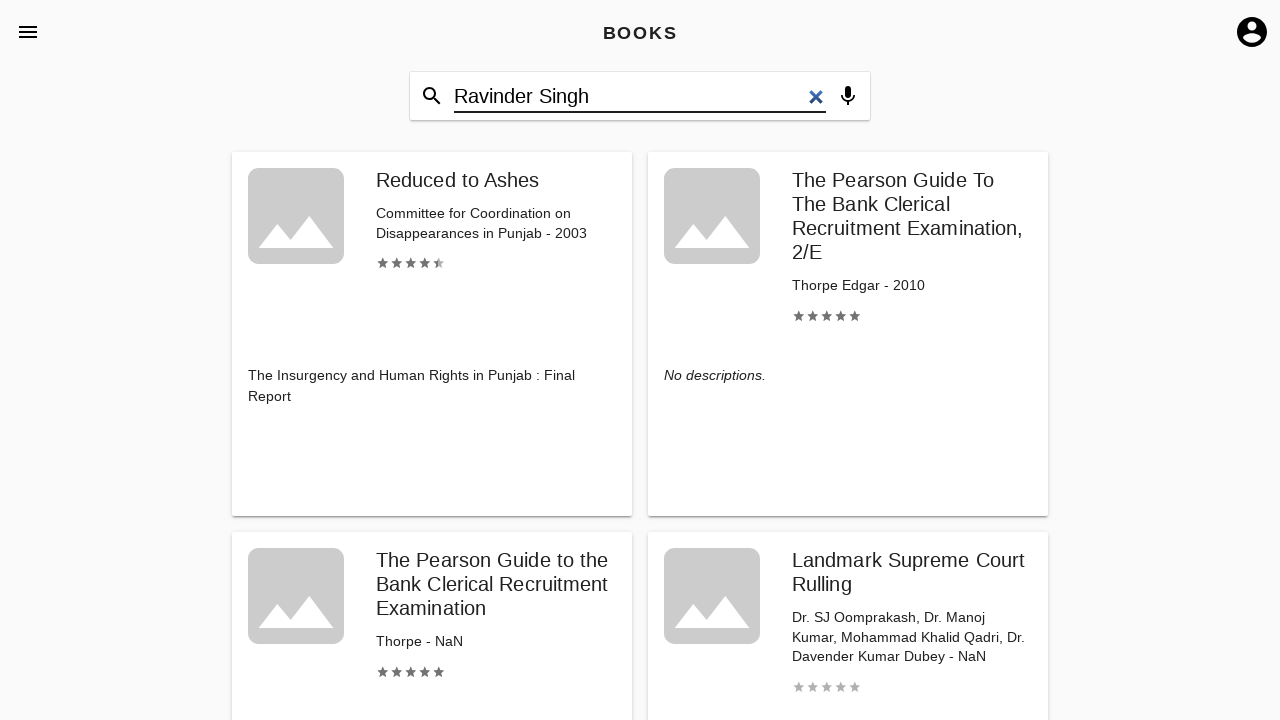